Tests that a child (age 5) gets the correct "you are a kid" message after form submission

Starting URL: https://kristinek.github.io/site/examples/age

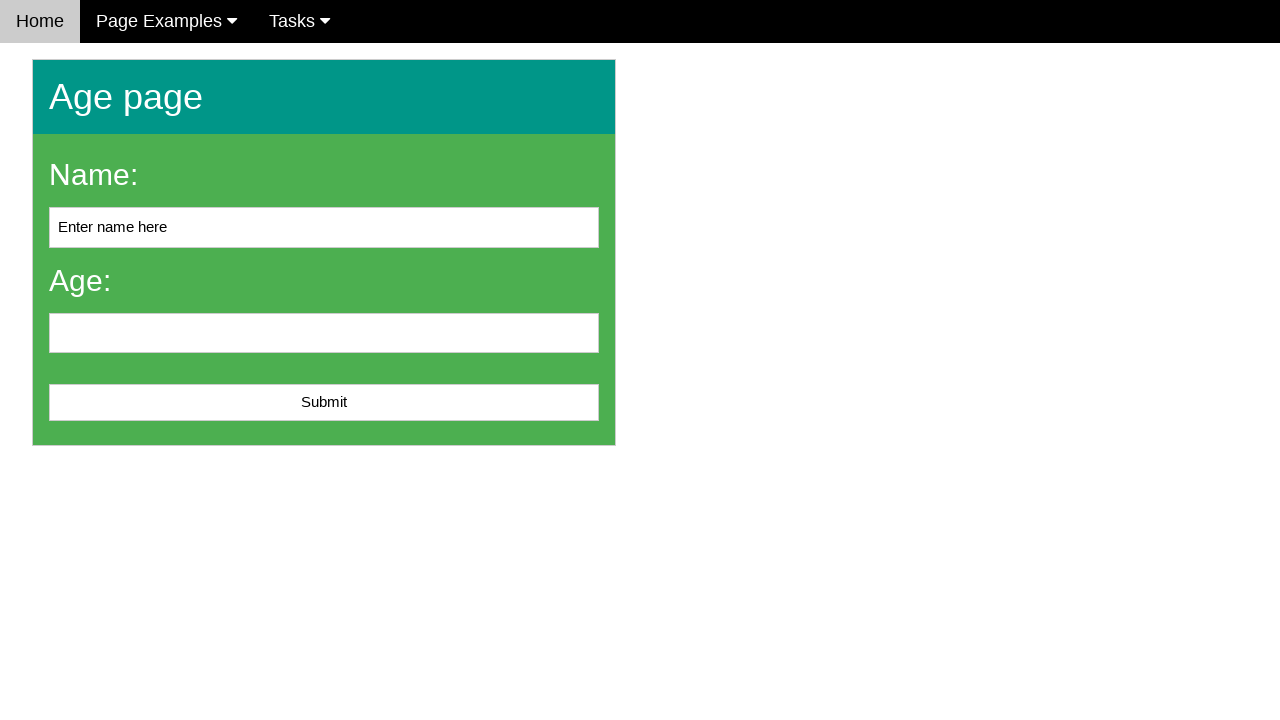

Filled name field with 'Ann' on input[name='name'], #name
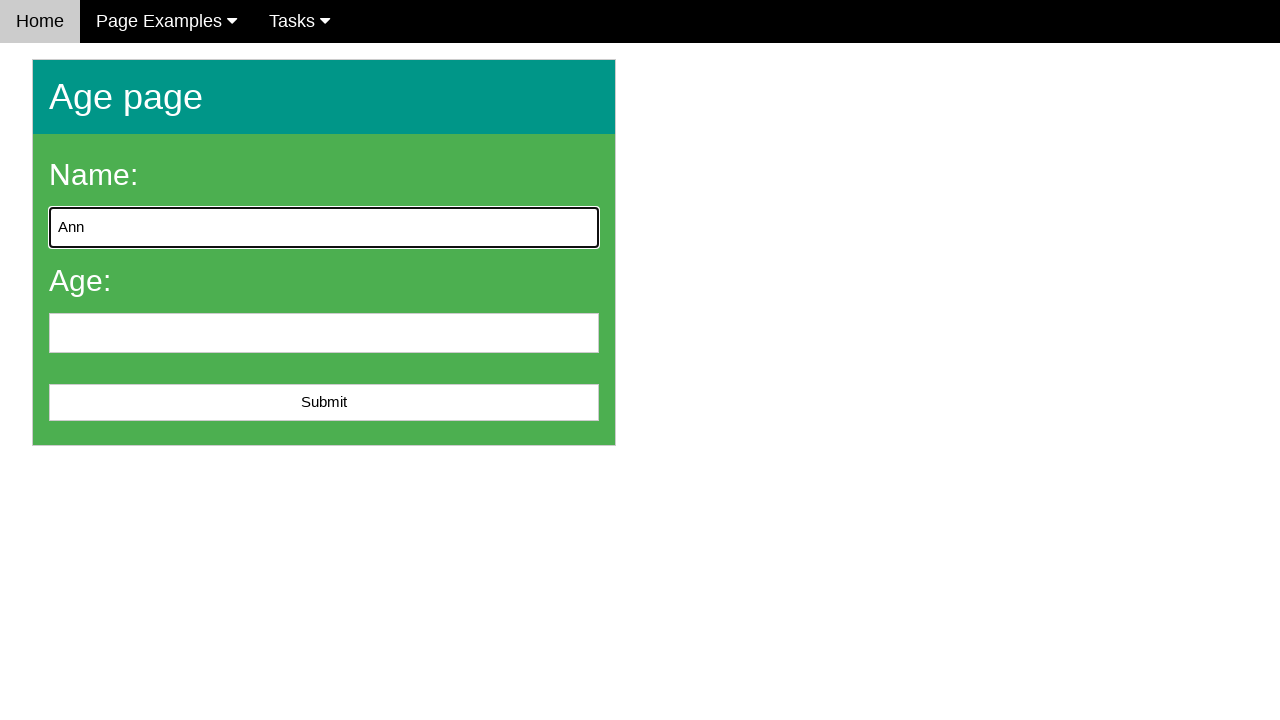

Filled age field with '5' on input[name='age'], #age
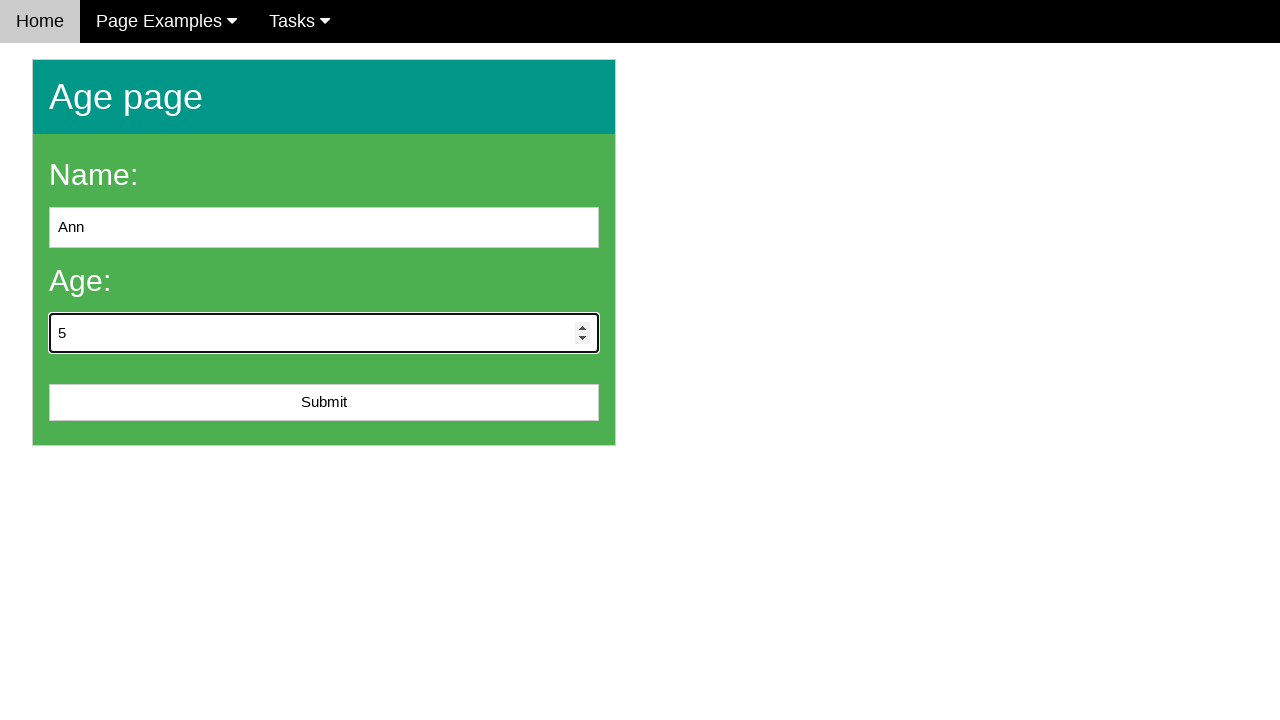

Clicked submit button to submit the form at (324, 403) on button[type='submit'], input[type='submit'], #submit
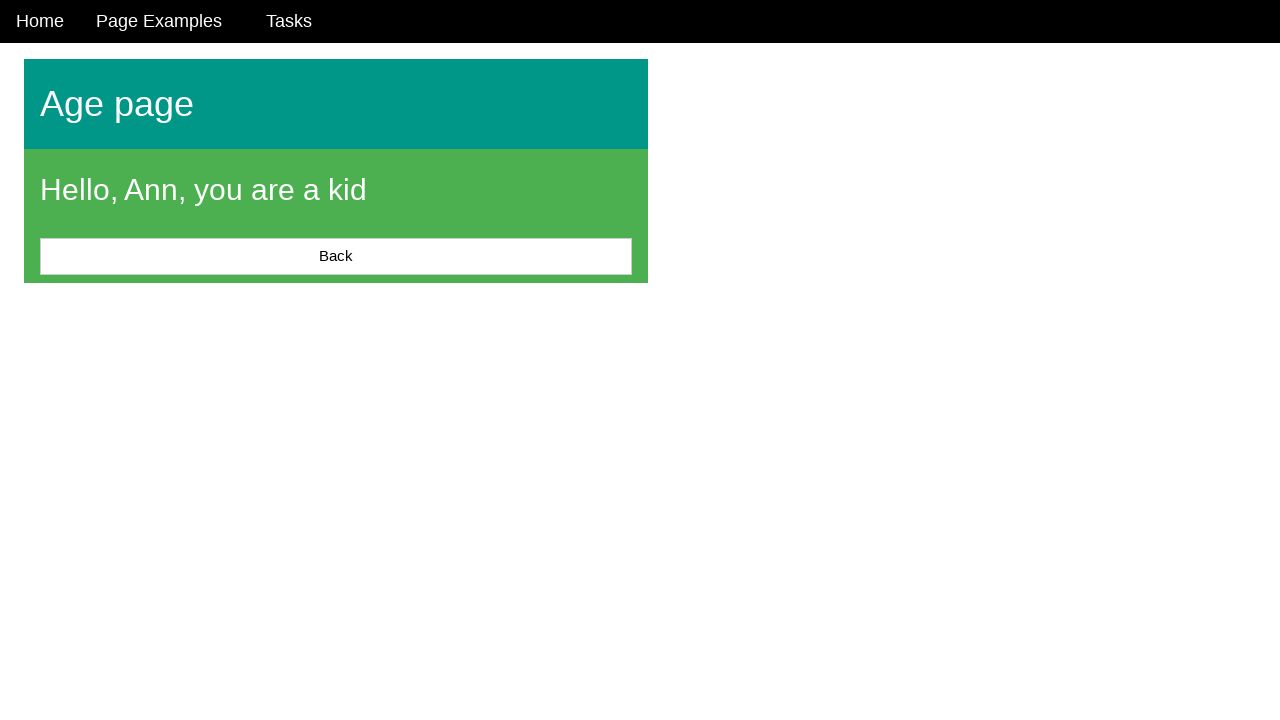

Verified the 'you are a kid' message appeared for 5-year-old Ann
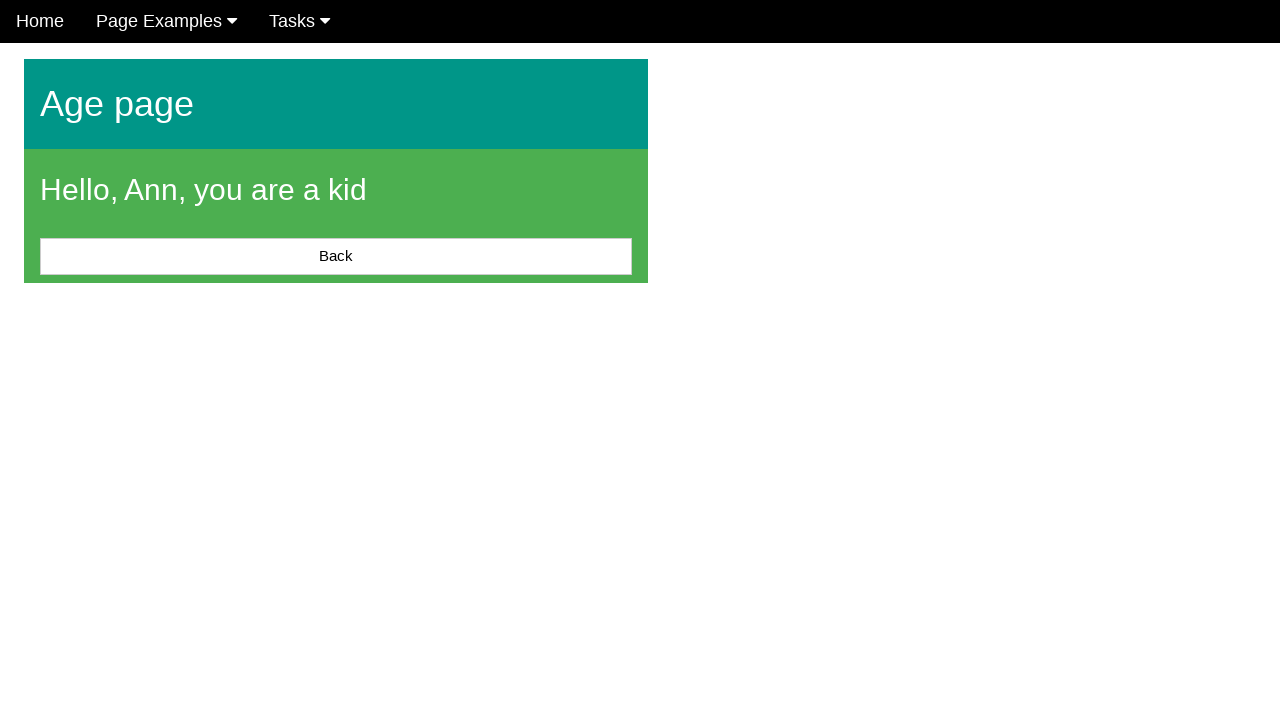

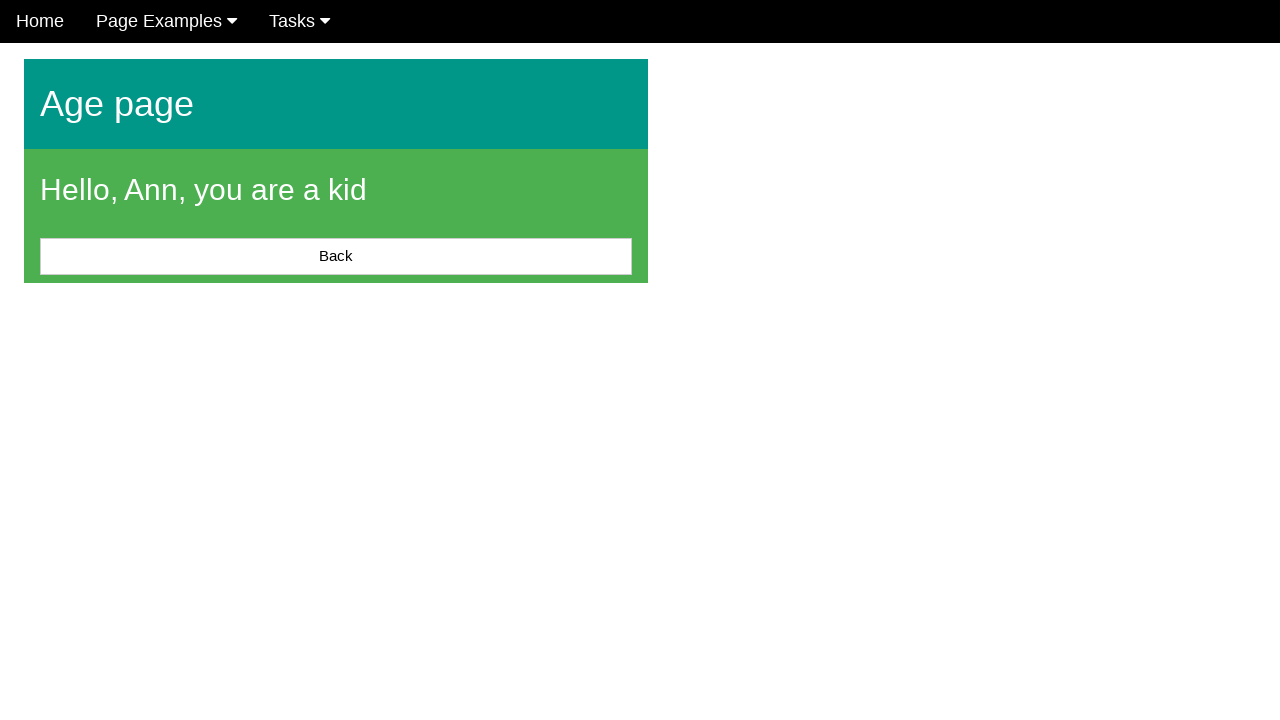